Tests multi-level dropdown menu navigation by hovering through menu items and clicking on a final target

Starting URL: https://phppot.com/demo/multilevel-dropdown-menu-with-pure-css/

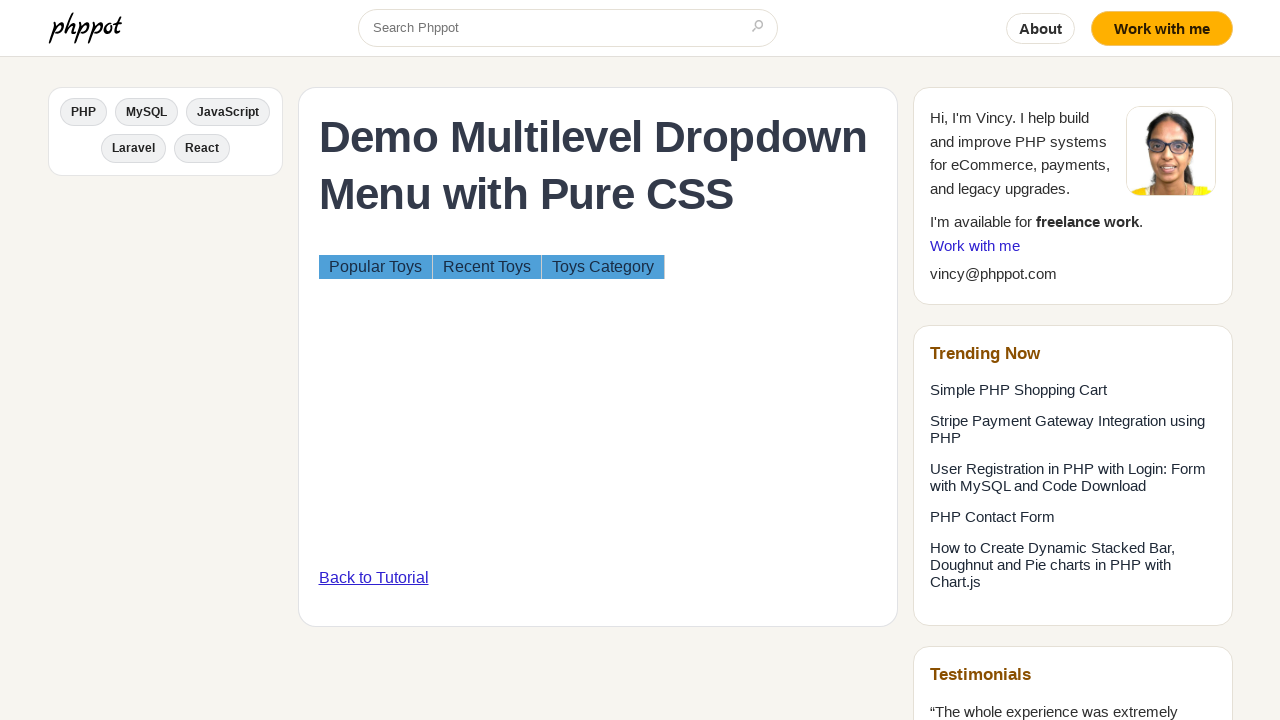

Hovered over 'Popular Toys' menu item at (375, 266) on a:text('Popular Toys')
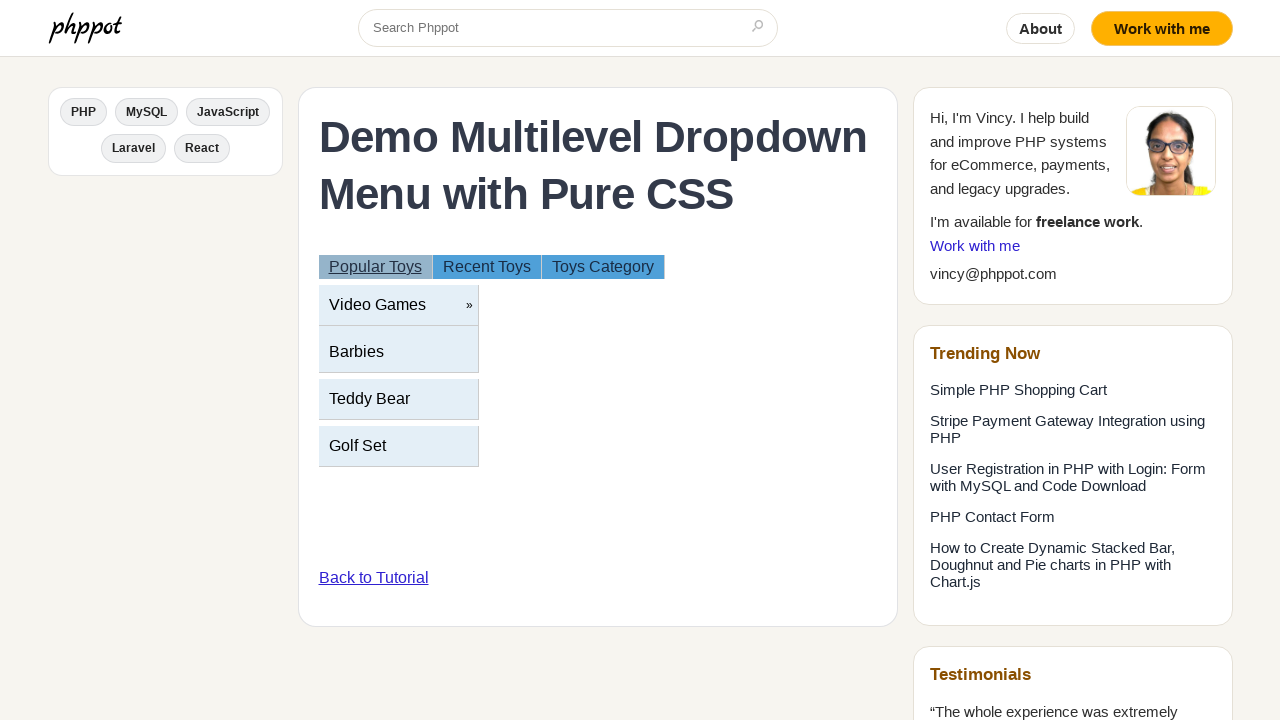

Hovered over 'Video Games' submenu item at (377, 304) on xpath=//a[contains(text(),'Video Games ')]
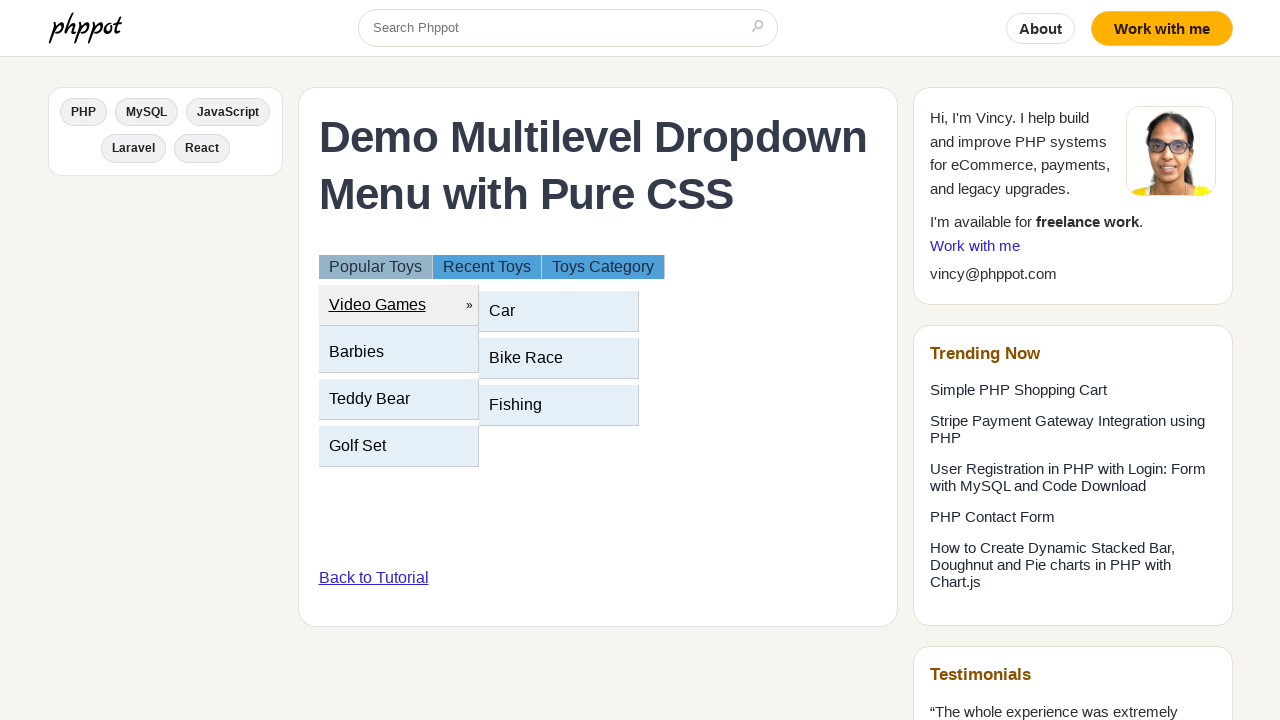

Clicked on 'Car' link in the dropdown menu at (502, 310) on a:text('Car')
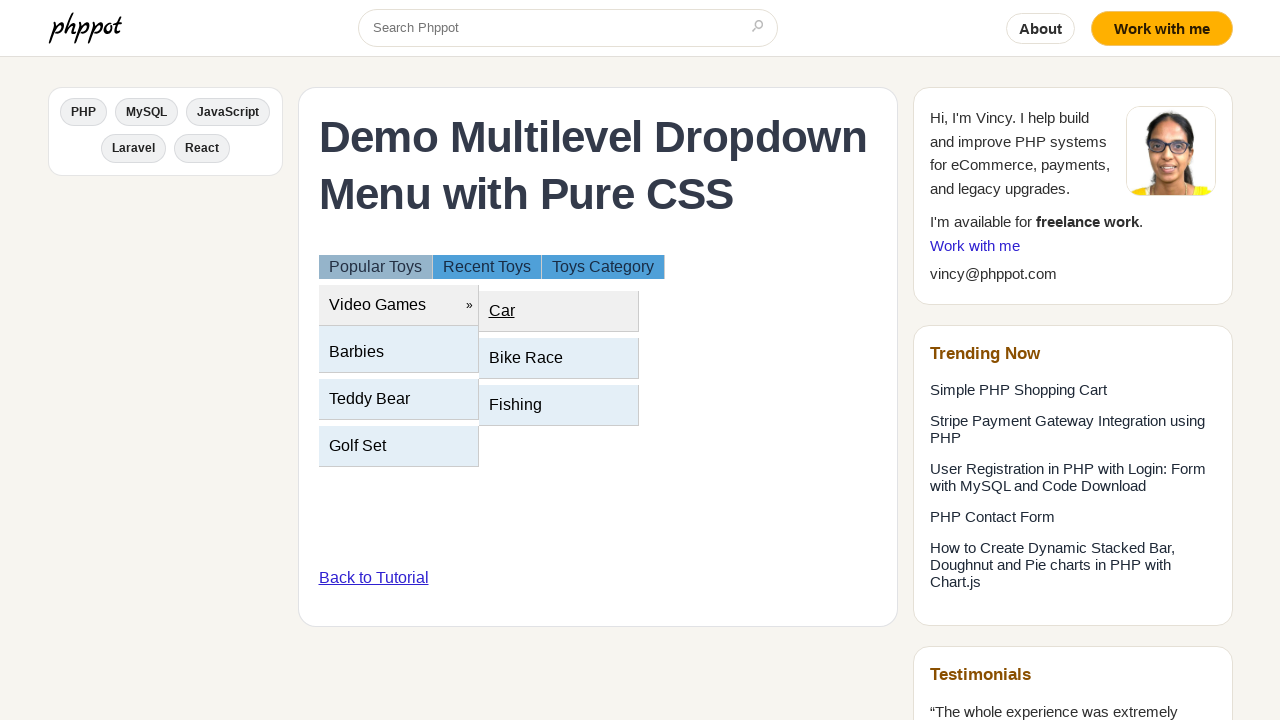

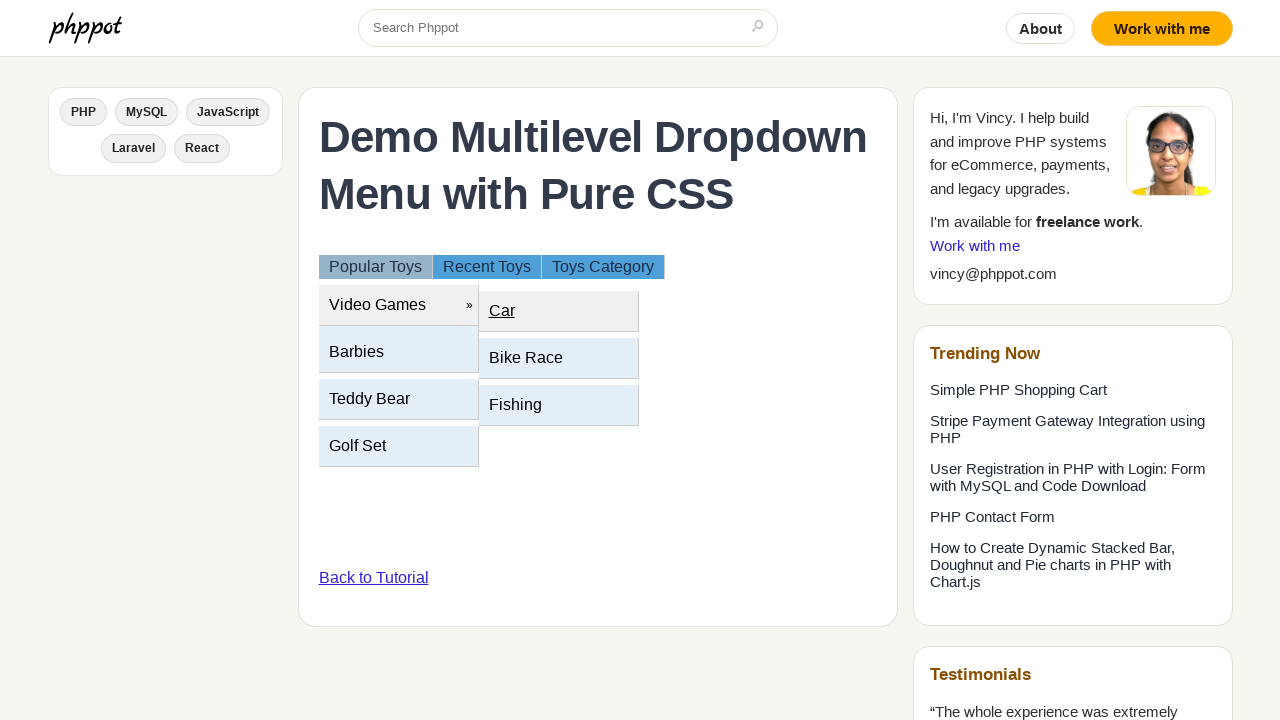